Tests checkbox and radio button selection functionality including form submission

Starting URL: https://savkk.github.io/selenium-practice/

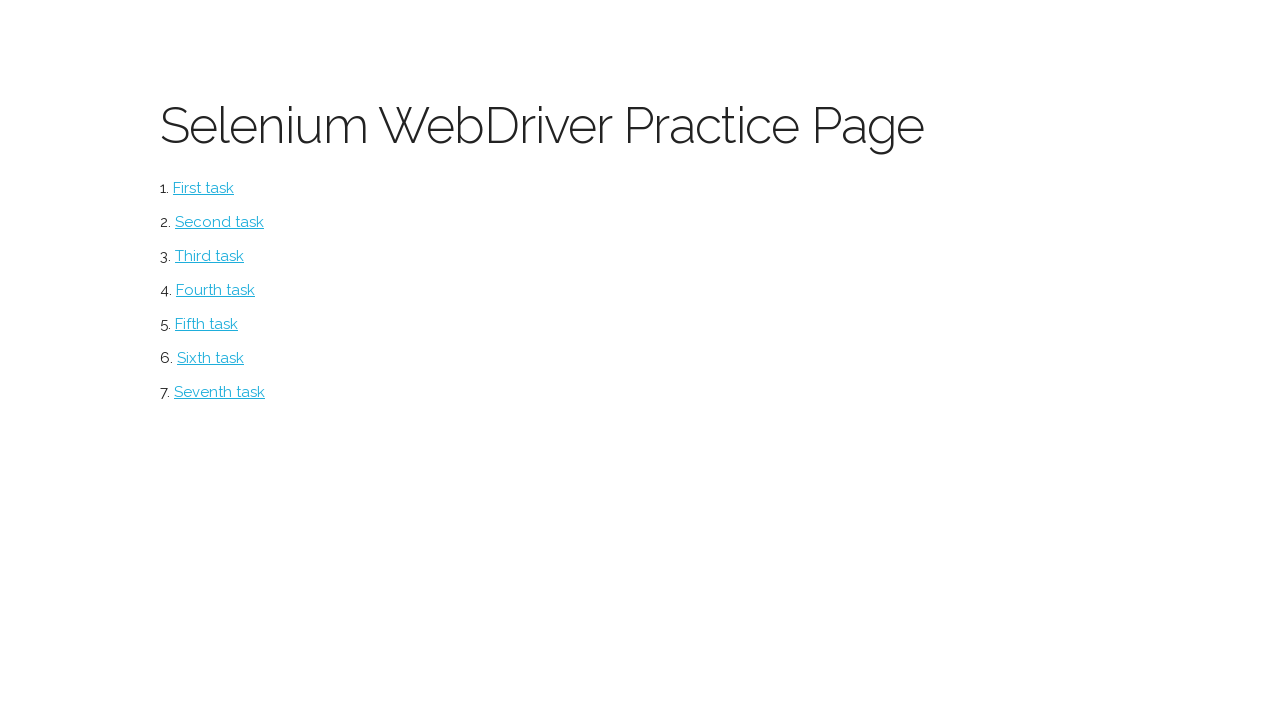

Clicked checkbox link to navigate to checkbox page at (220, 222) on #checkbox
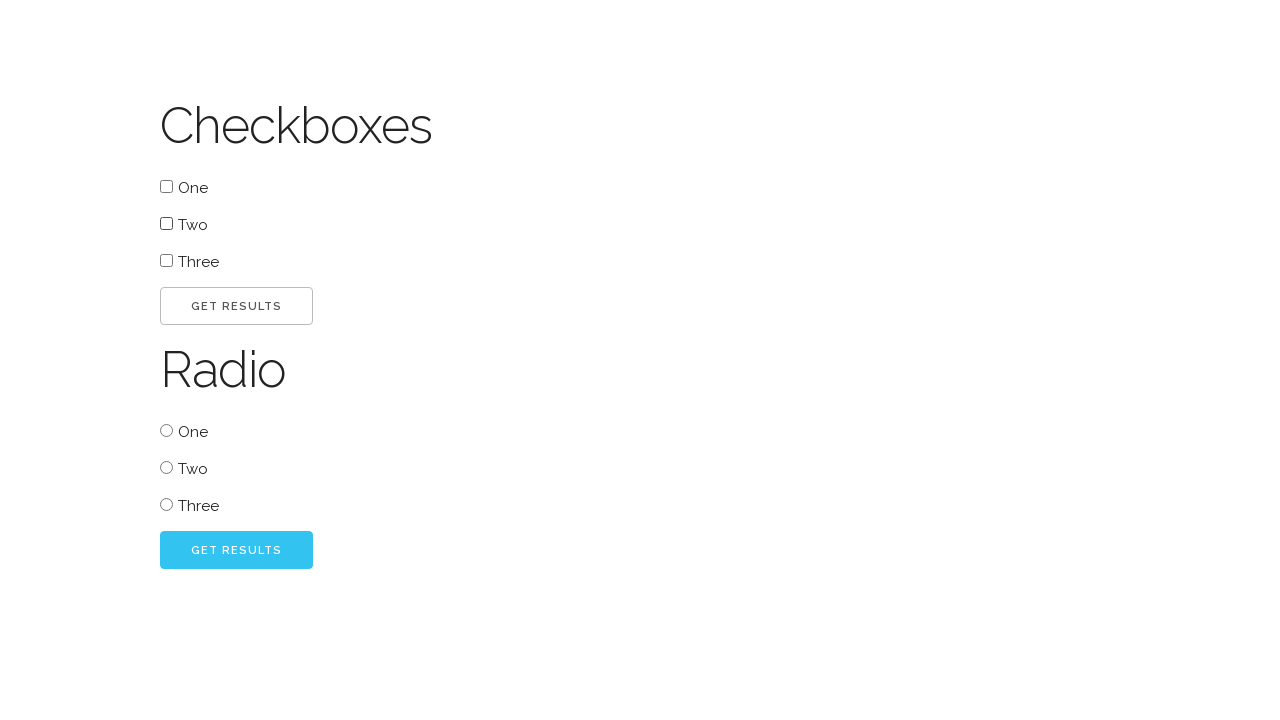

Selected first checkbox (value='one') at (166, 186) on input[type='checkbox'][value='one']
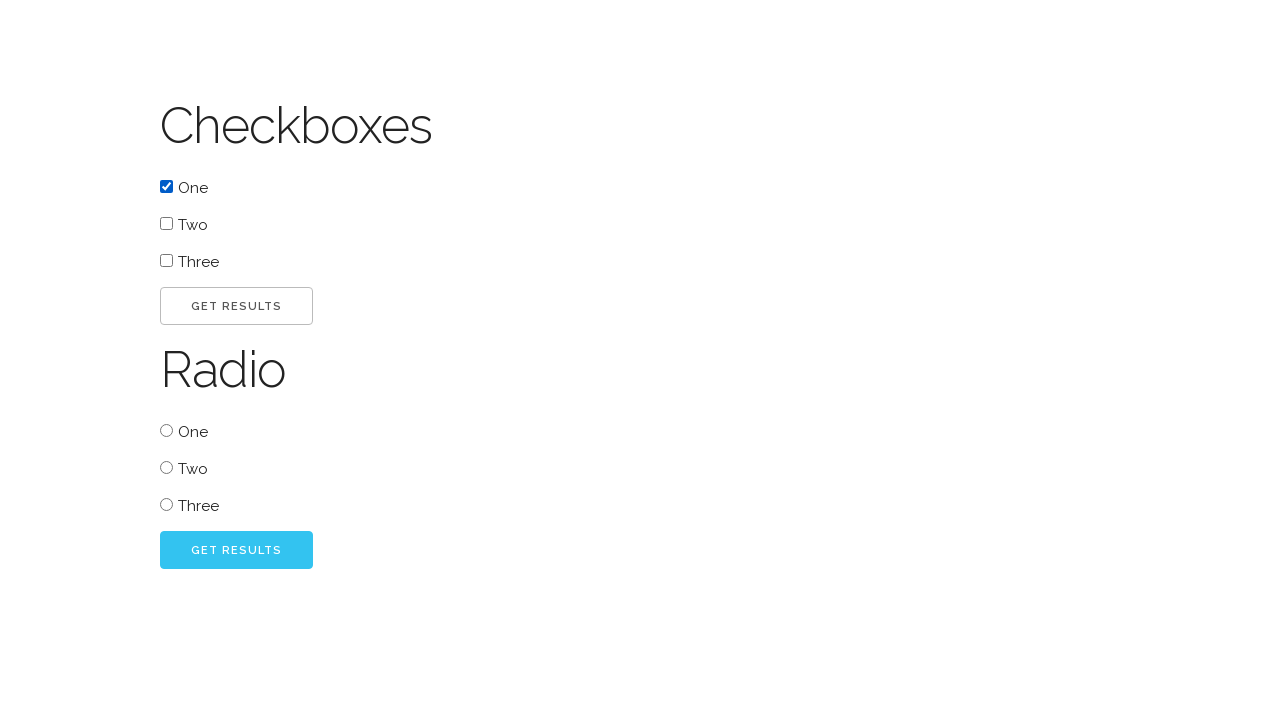

Selected second checkbox (value='two') at (166, 224) on input[type='checkbox'][value='two']
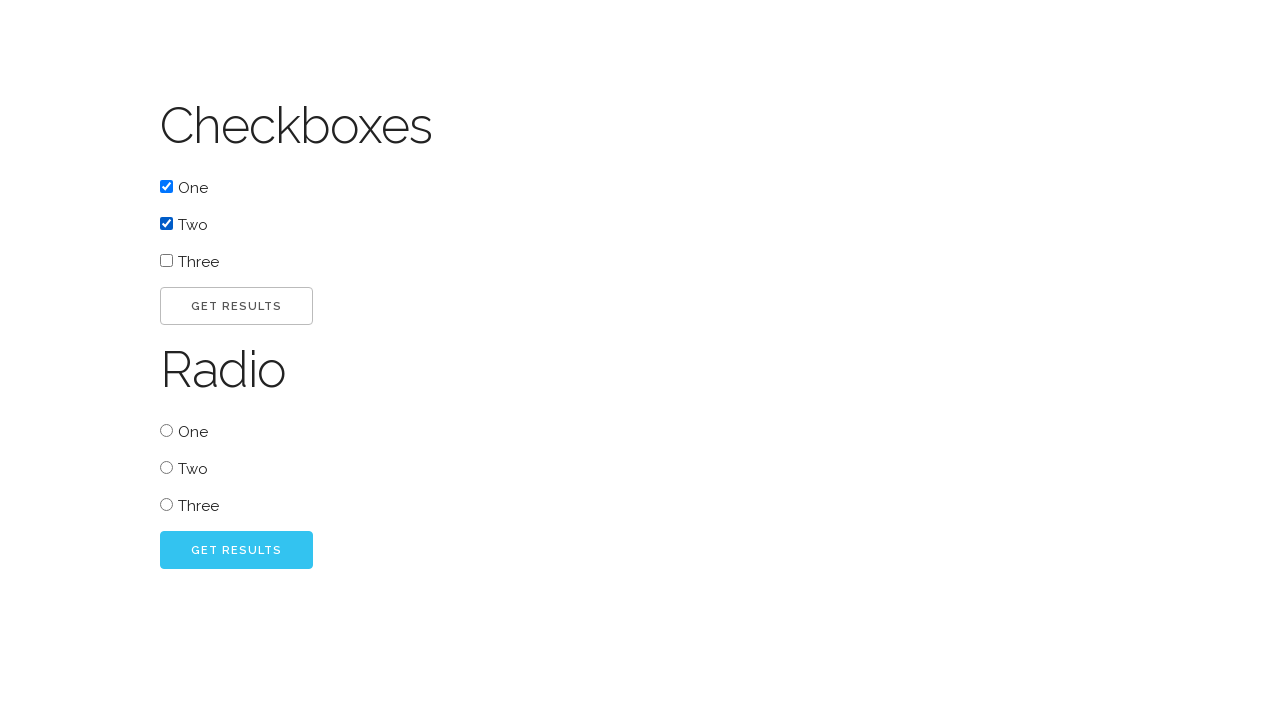

Clicked go button to submit checkbox selection at (236, 306) on #go
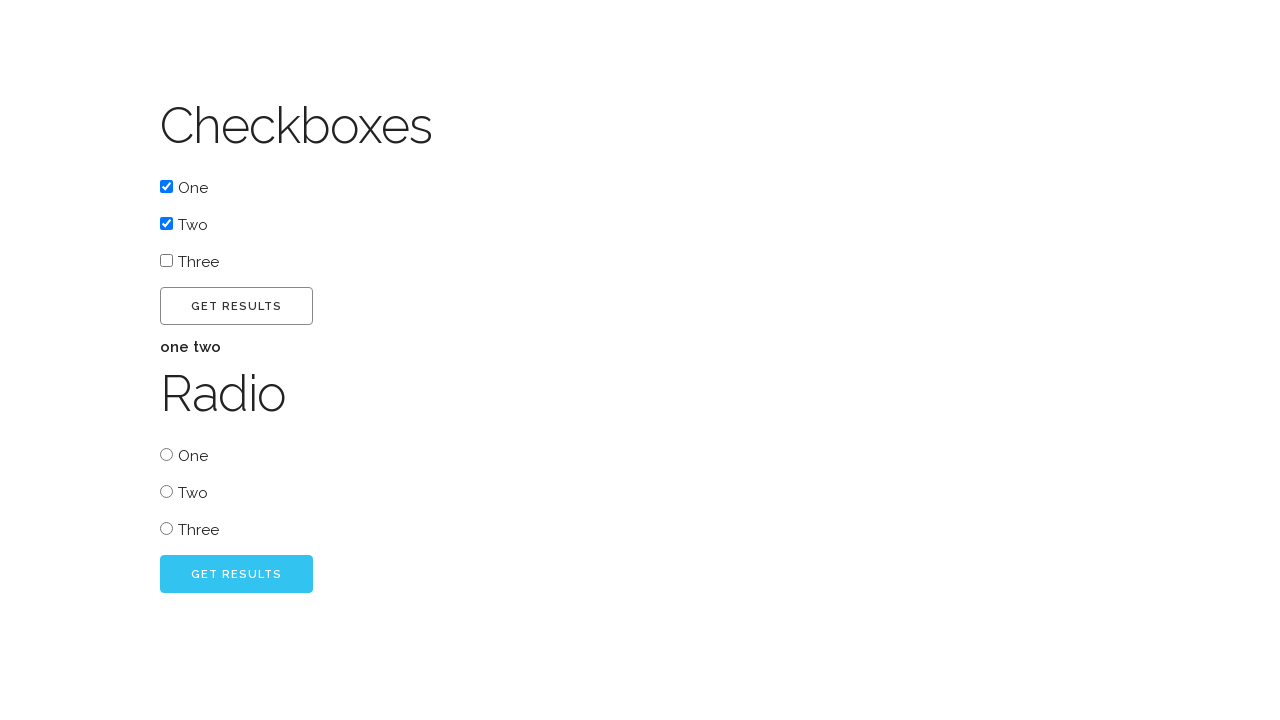

Selected radio button (value='two') at (166, 492) on input[type='radio'][value='two']
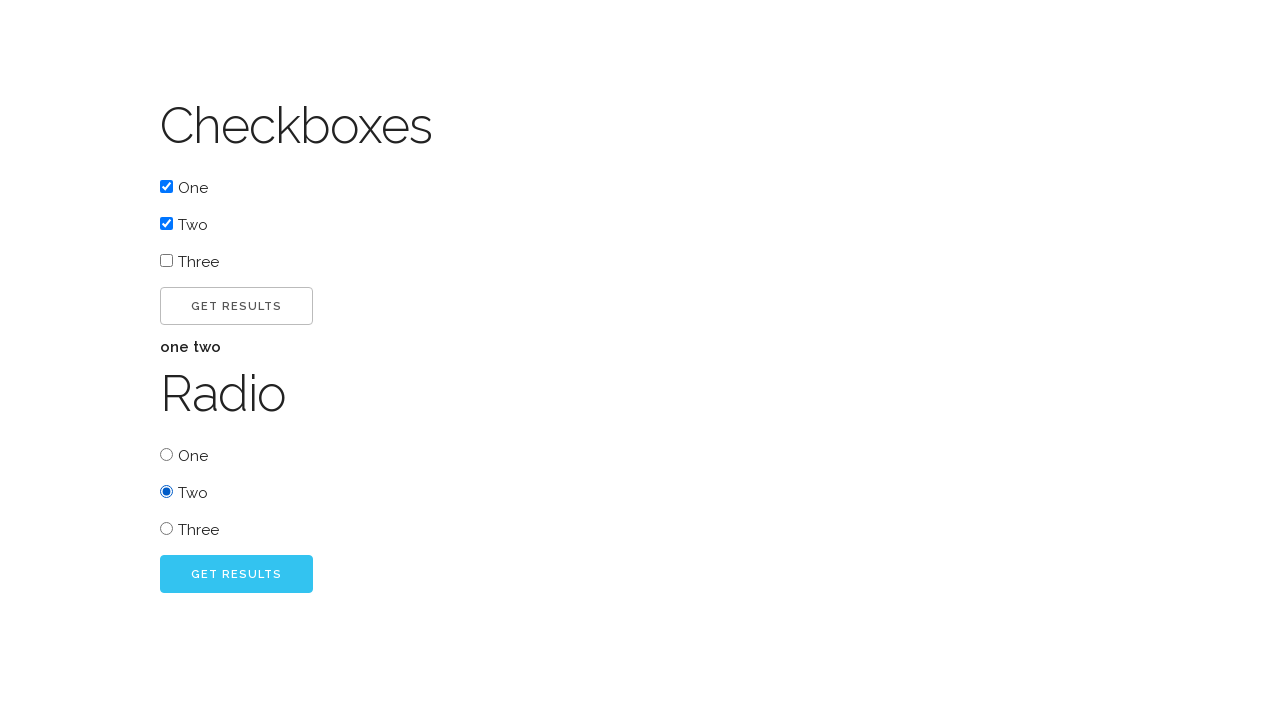

Clicked radio_go button to submit radio button selection at (236, 574) on #radio_go
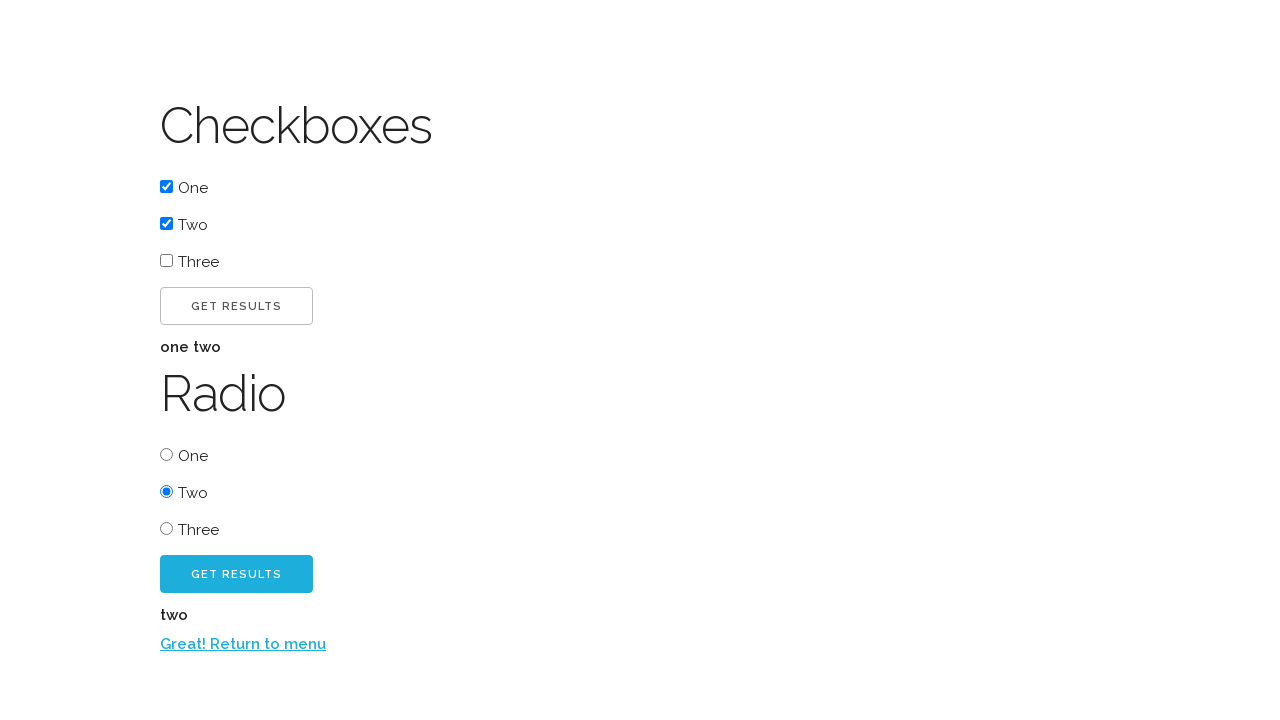

Clicked 'Return to menu' link at (243, 644) on a:has-text('Great! Return to menu')
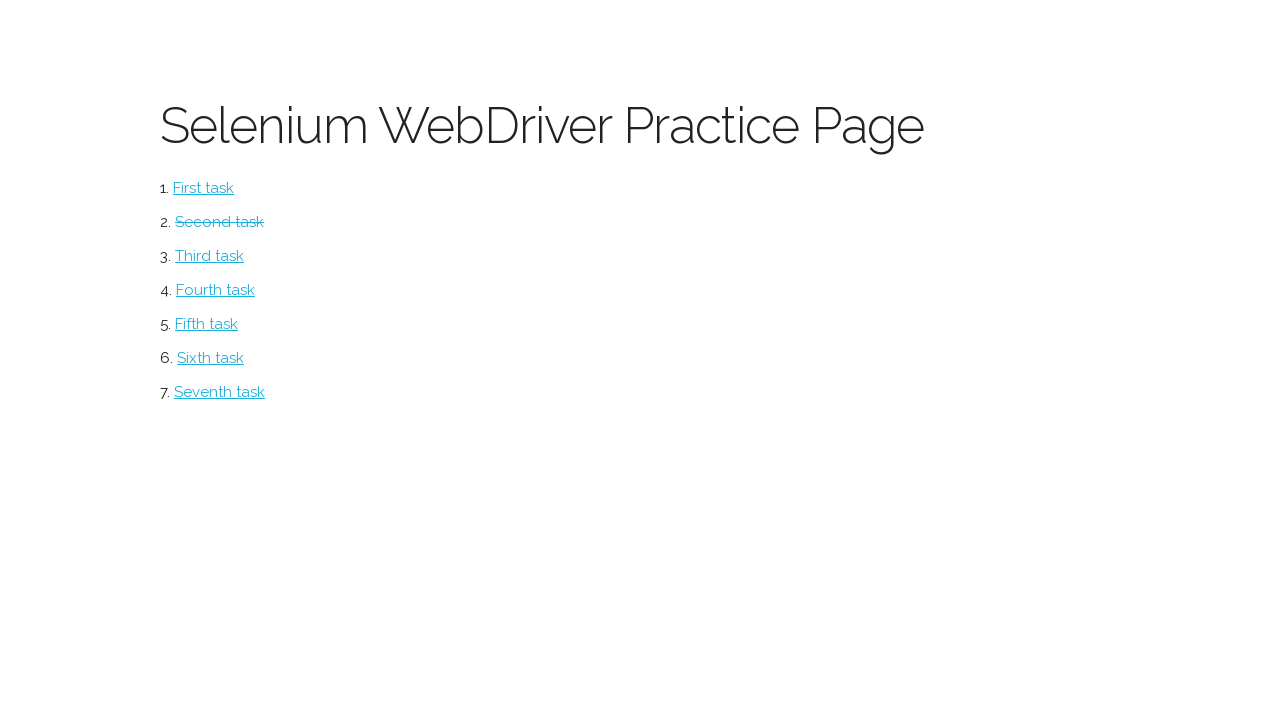

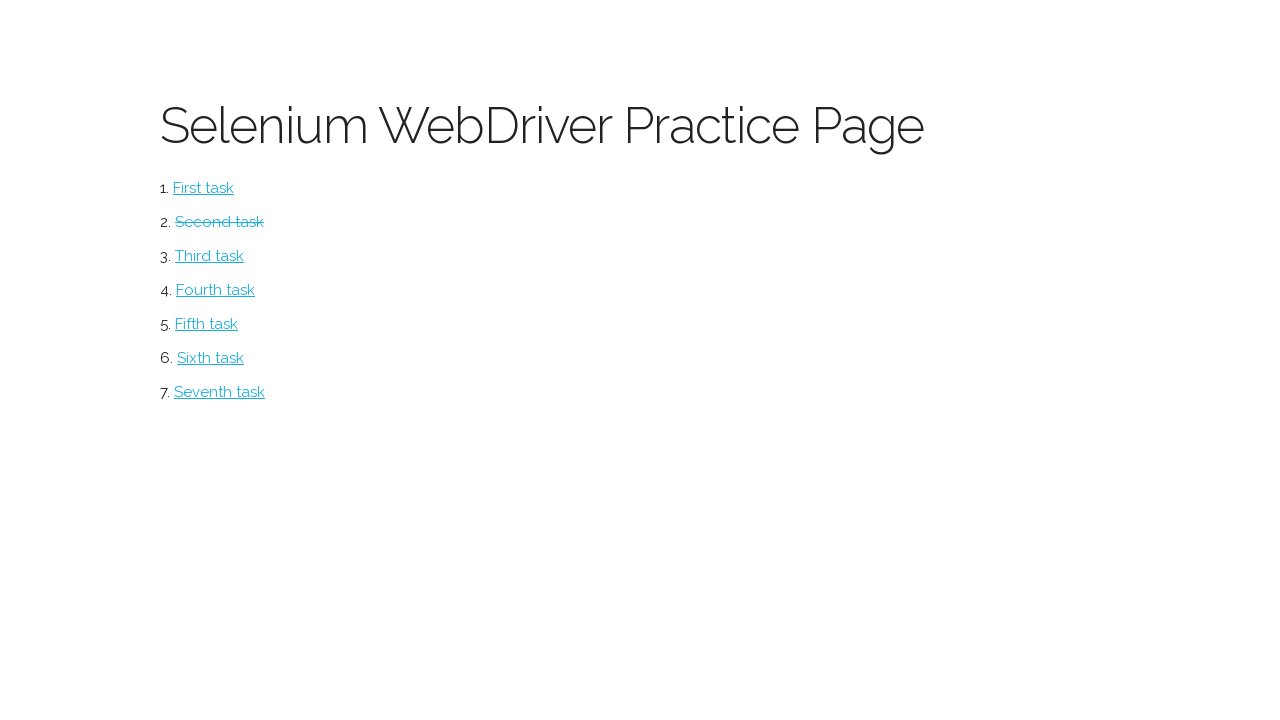